Tests autocomplete suggestion functionality by typing partial country names and selecting from suggestions using keyboard navigation

Starting URL: http://www.qaclickacademy.com/practice.php

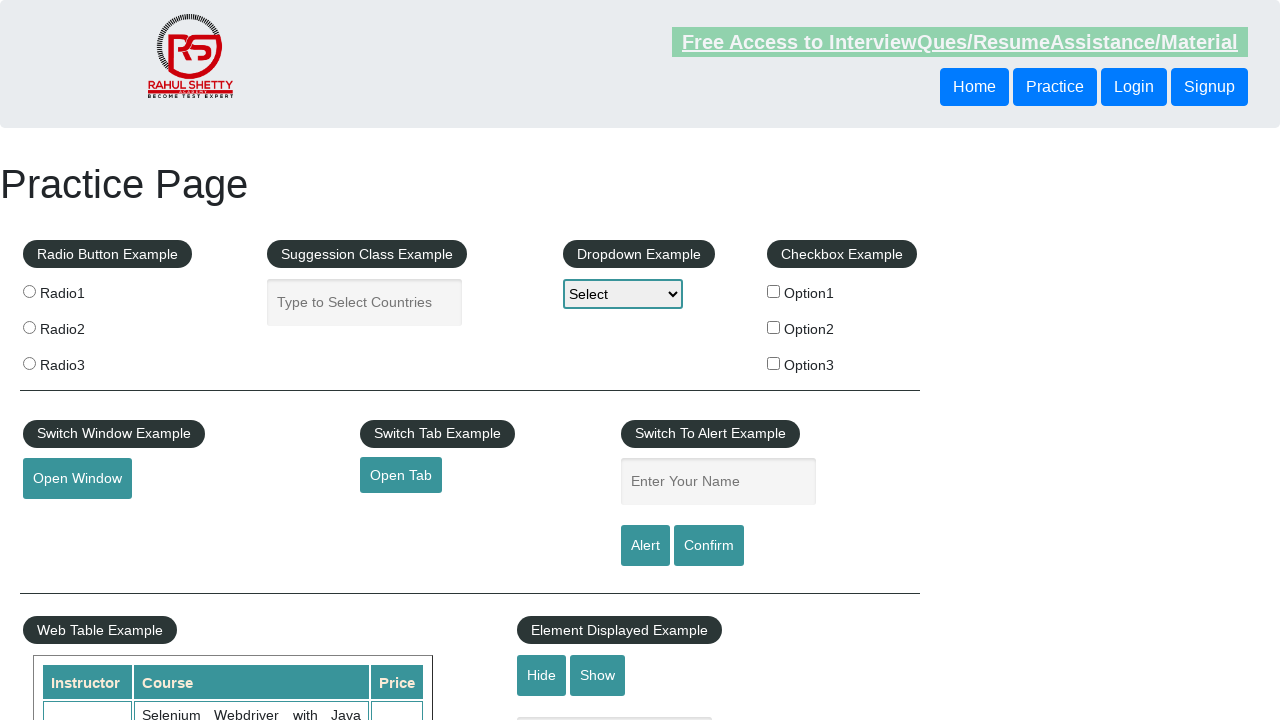

Retrieved suggestion class legend text
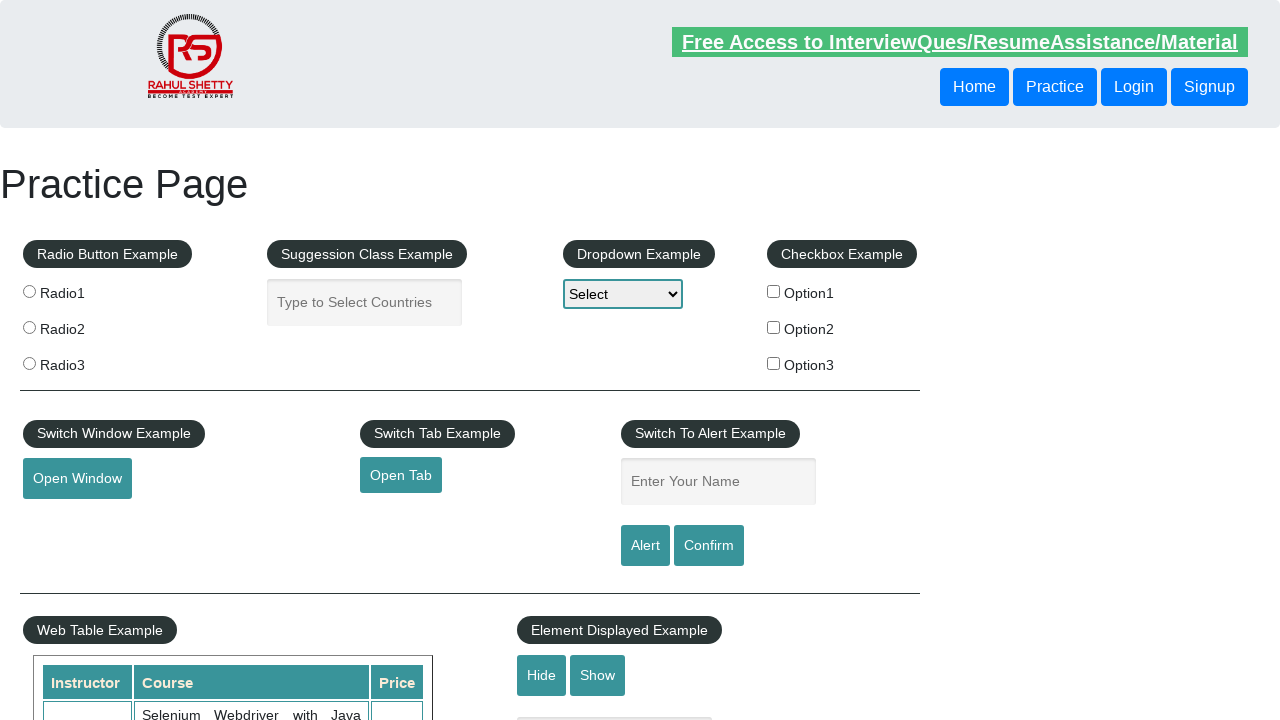

Verified suggestion class legend text matches 'Suggession Class Example'
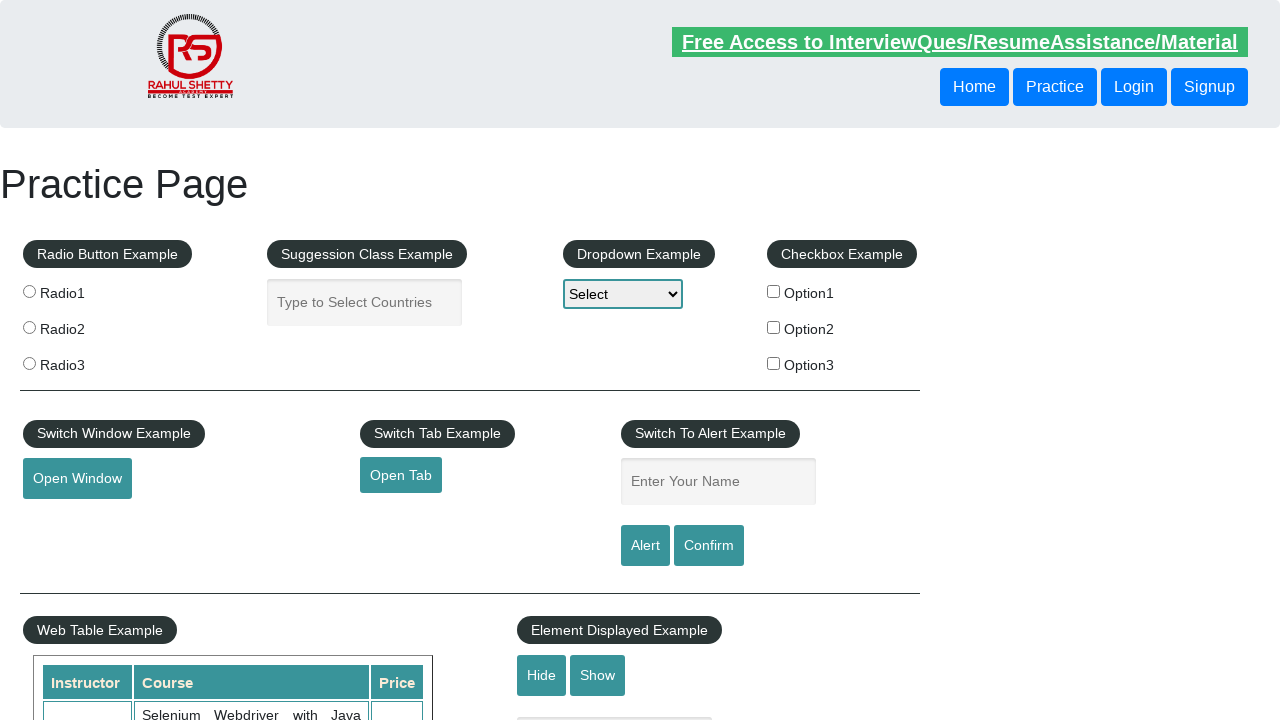

Filled autocomplete field with 'Pola' to search for Poland on #autocomplete
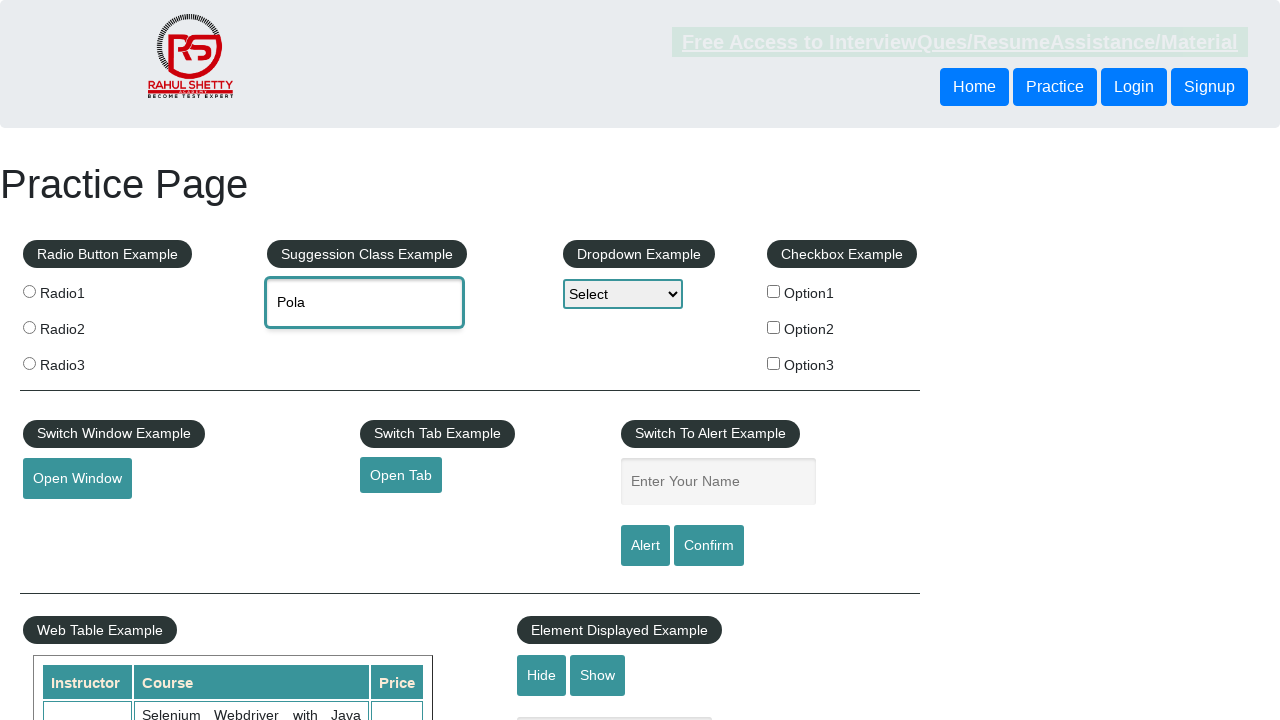

Waited 3 seconds for autocomplete suggestions to appear
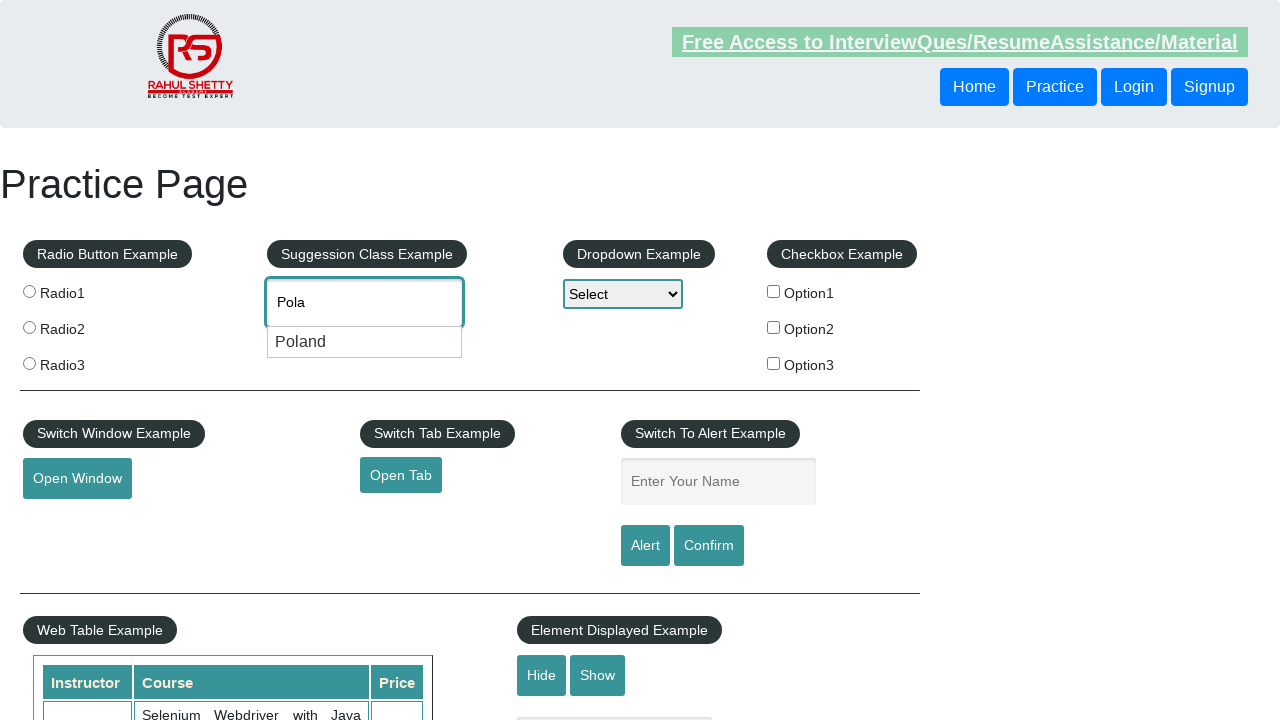

Pressed ArrowDown to navigate to first suggestion
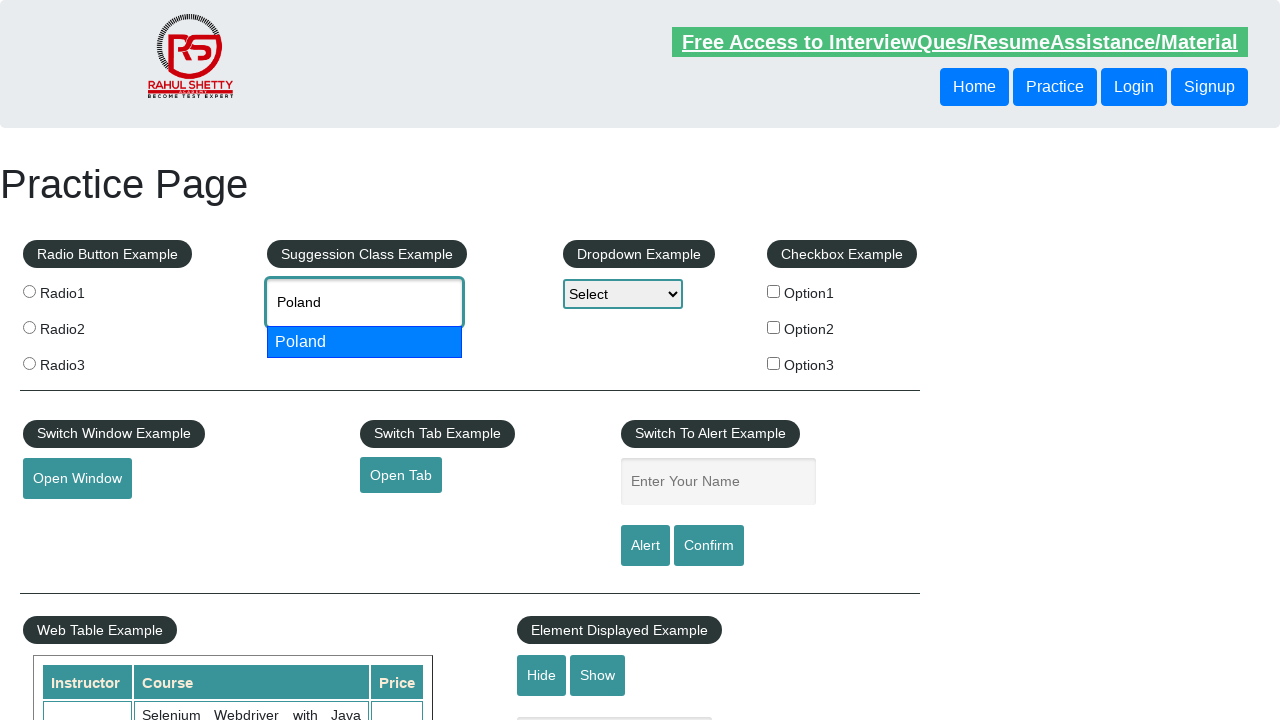

Pressed Enter to select Poland from suggestions
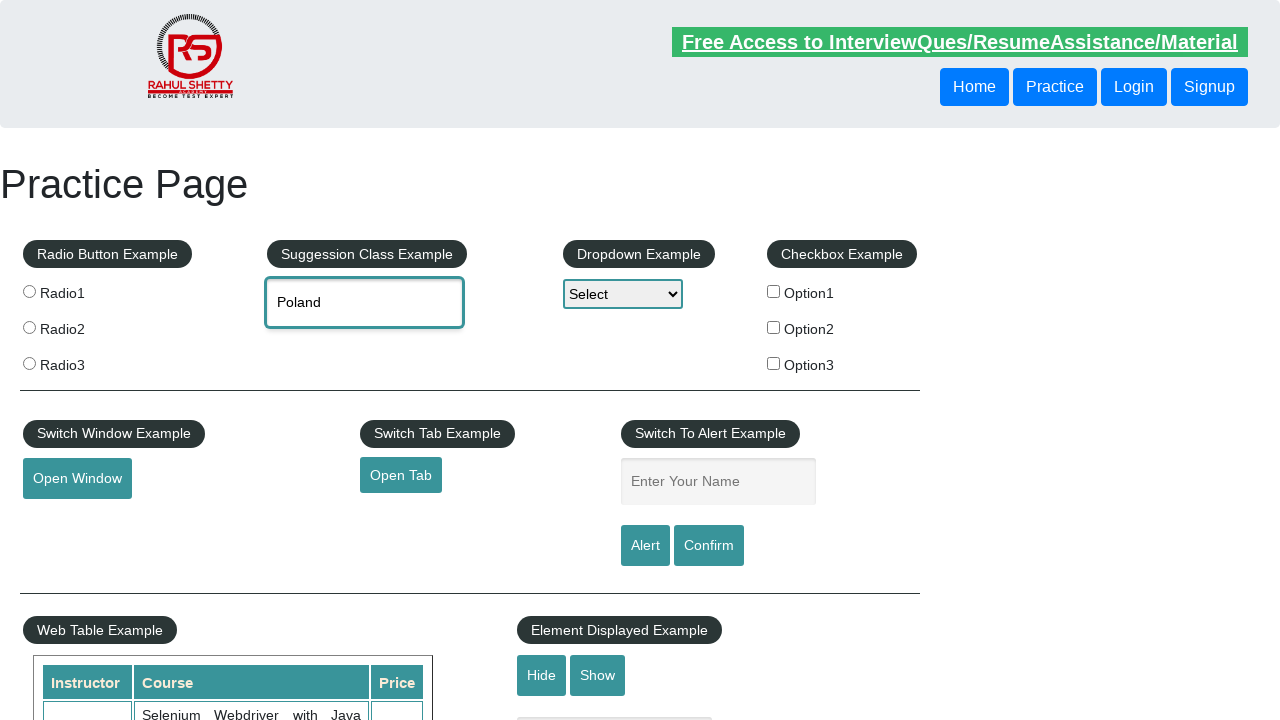

Retrieved autocomplete field value using JavaScript
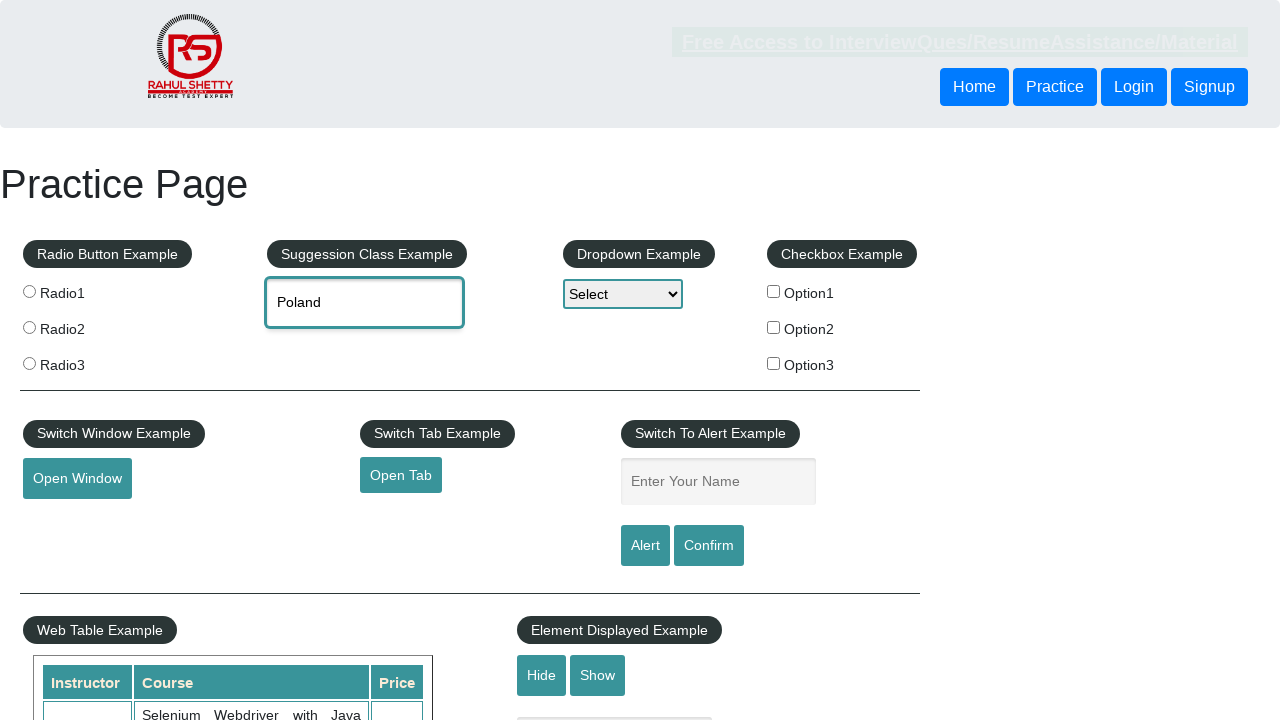

Verified autocomplete field contains 'Poland'
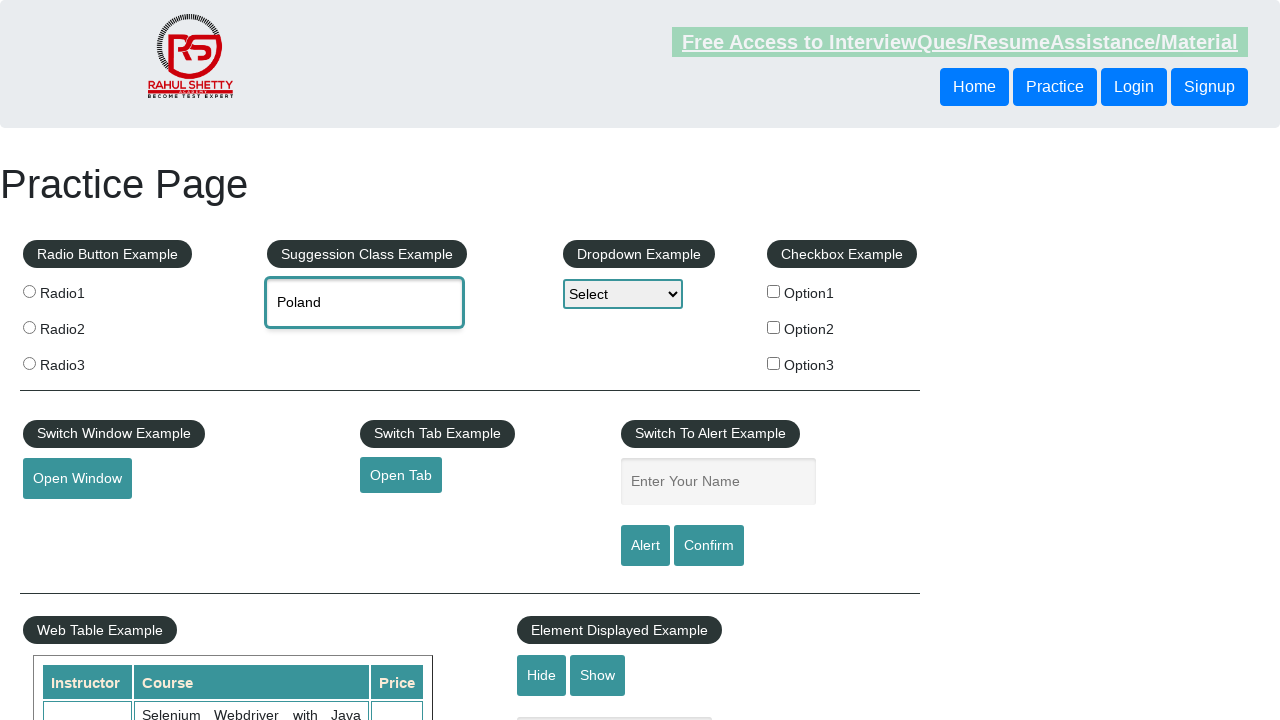

Cleared autocomplete field for next test on #autocomplete
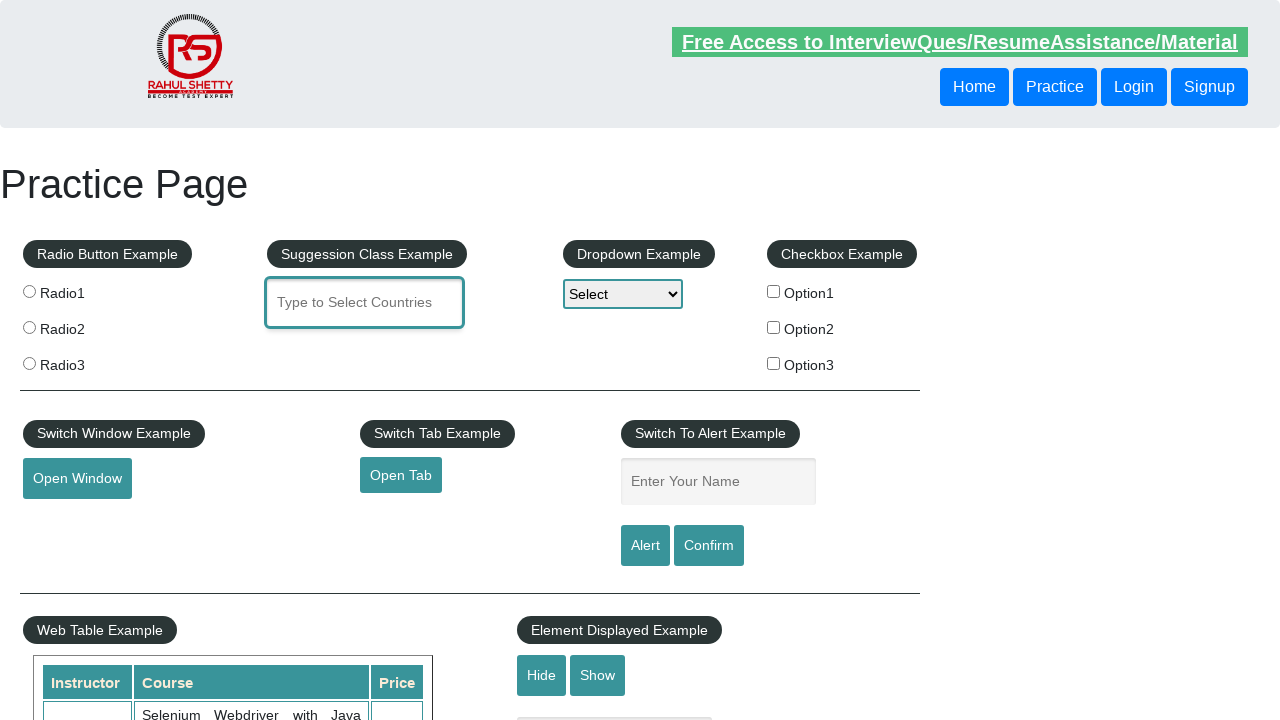

Filled autocomplete field with 'Fra' to search for France on #autocomplete
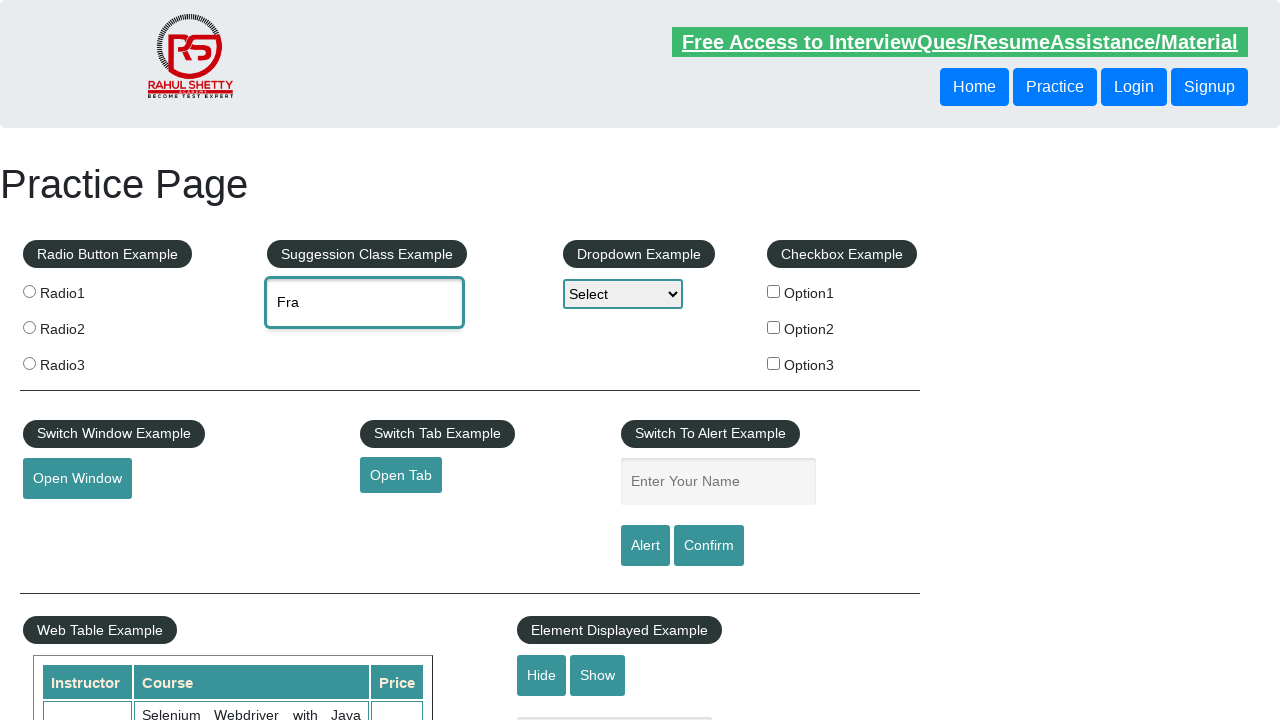

Waited 3 seconds for autocomplete suggestions to appear
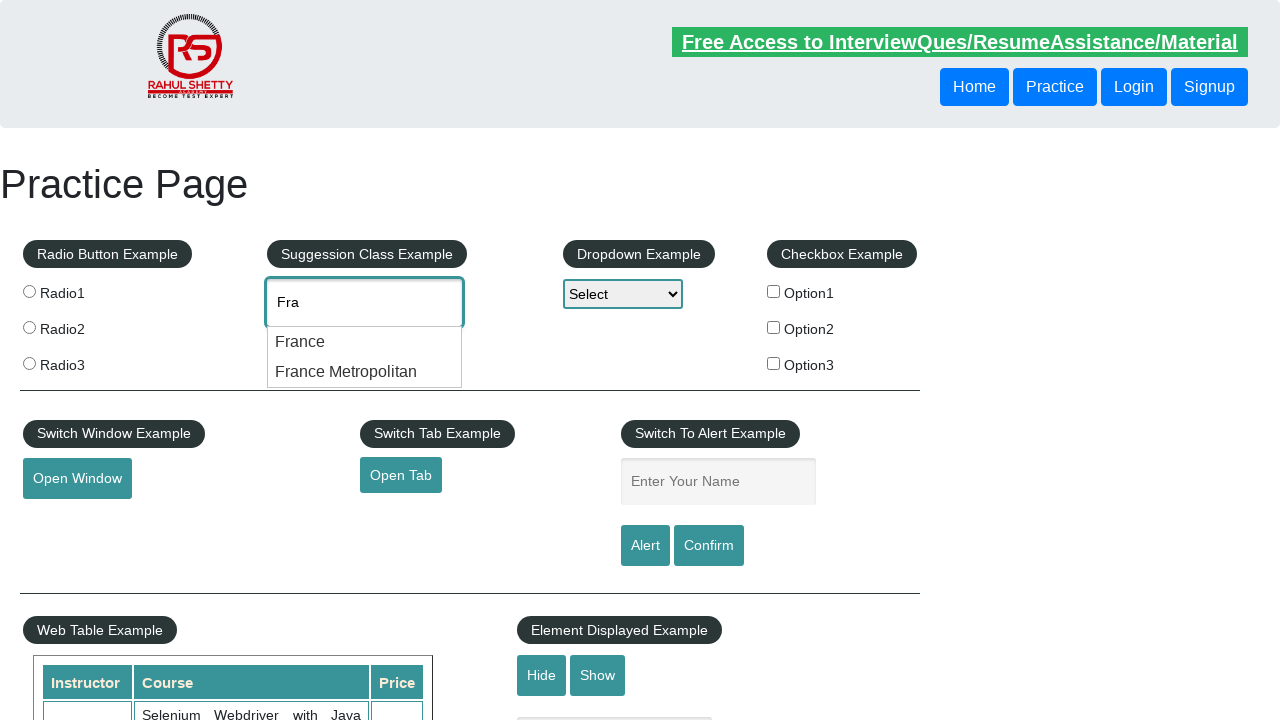

Pressed ArrowDown to navigate to first suggestion
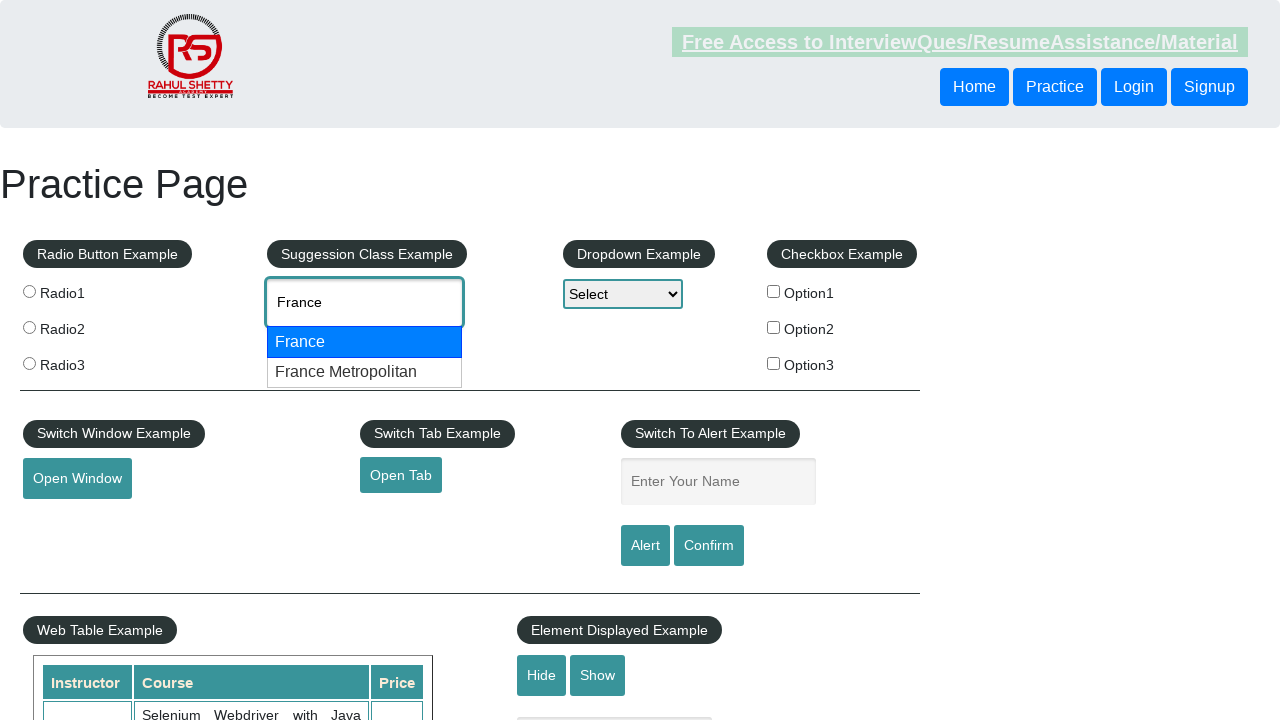

Pressed Enter to select France from suggestions
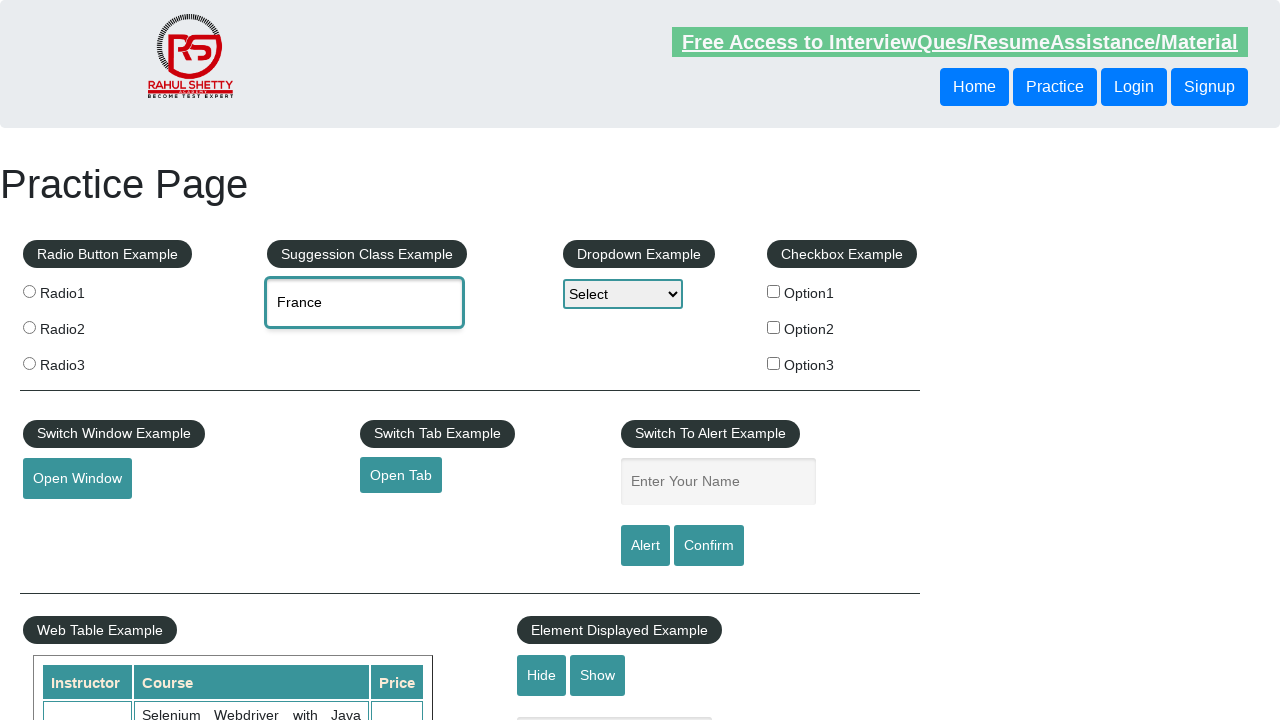

Retrieved autocomplete field value using JavaScript
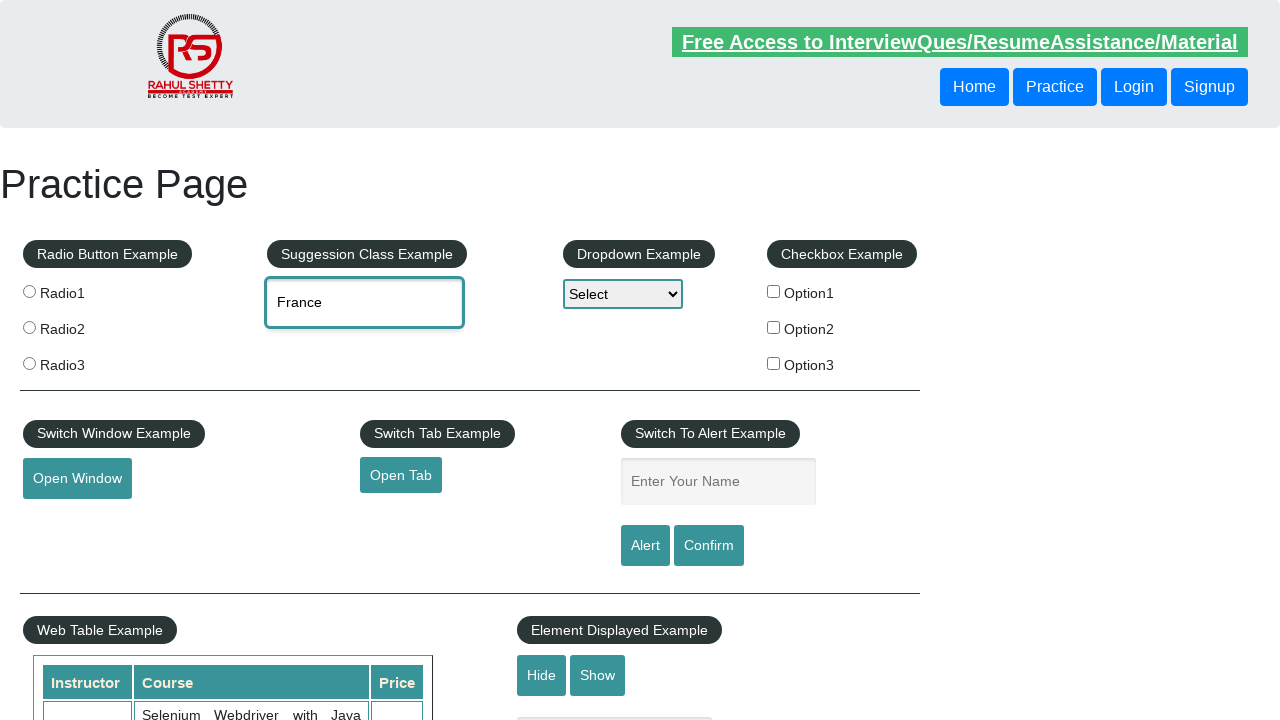

Verified autocomplete field contains 'France'
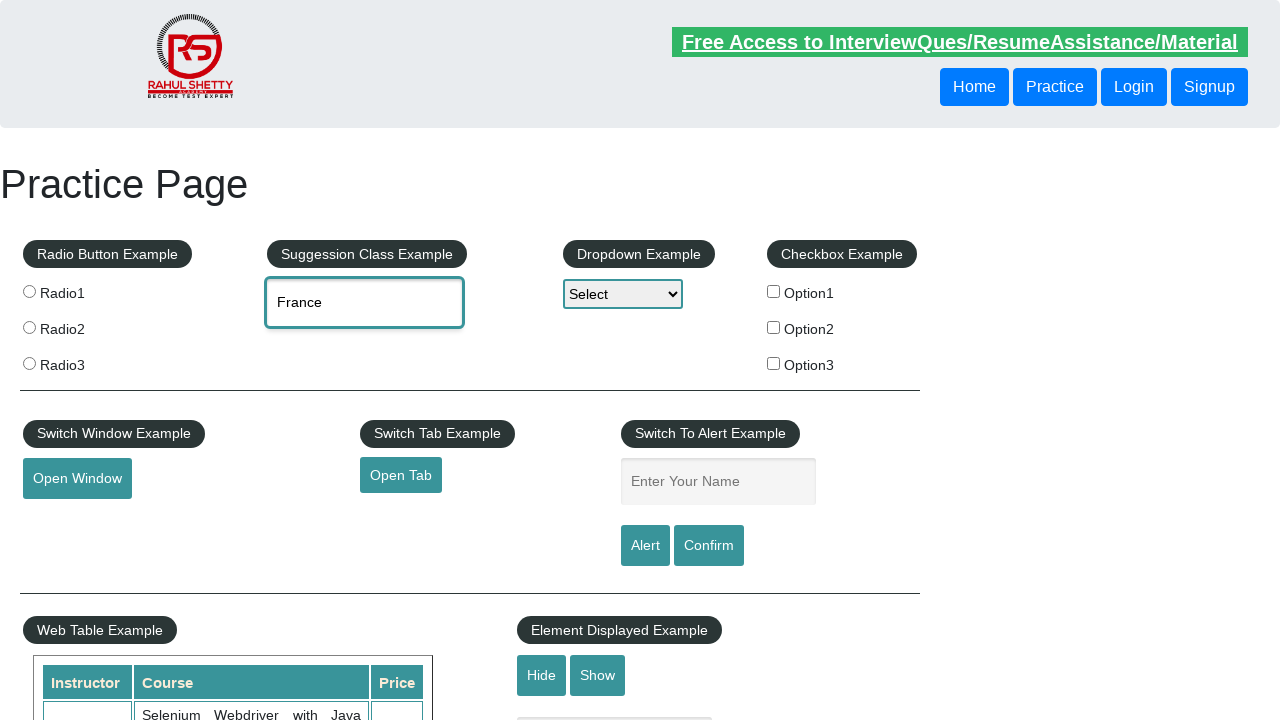

Cleared autocomplete field for next test on #autocomplete
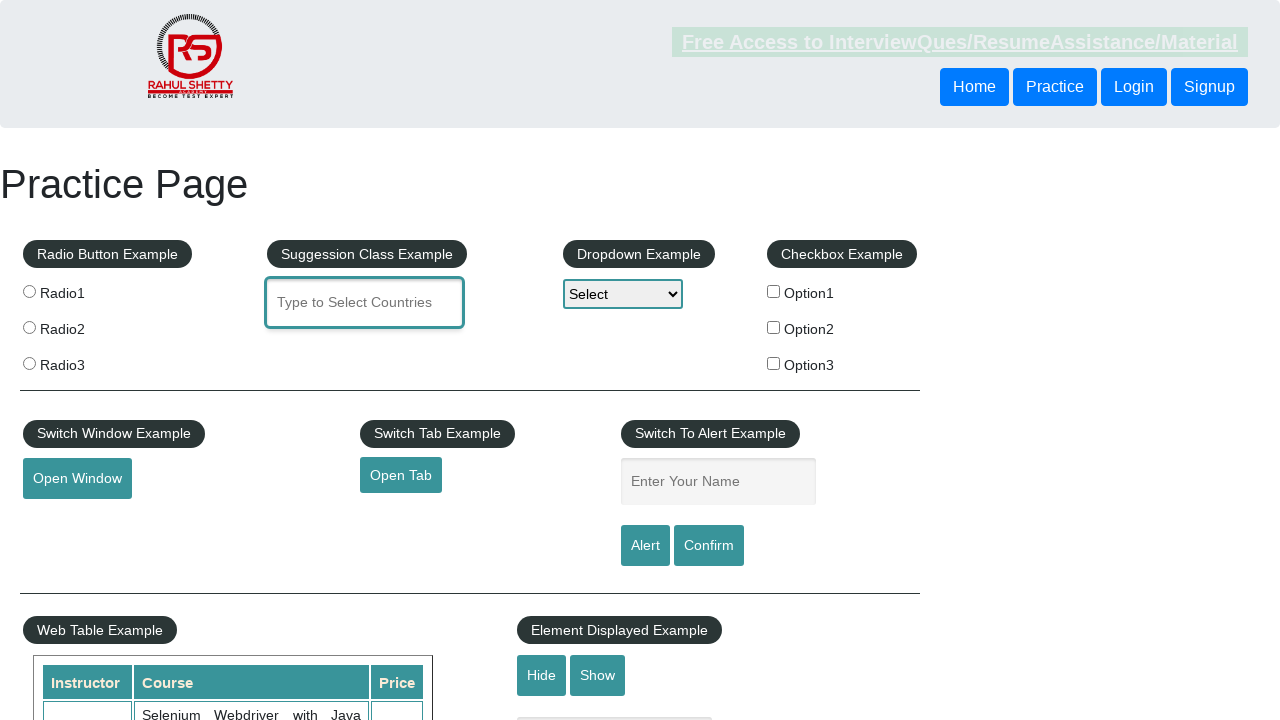

Filled autocomplete field with 'Ice' to search for Iceland on #autocomplete
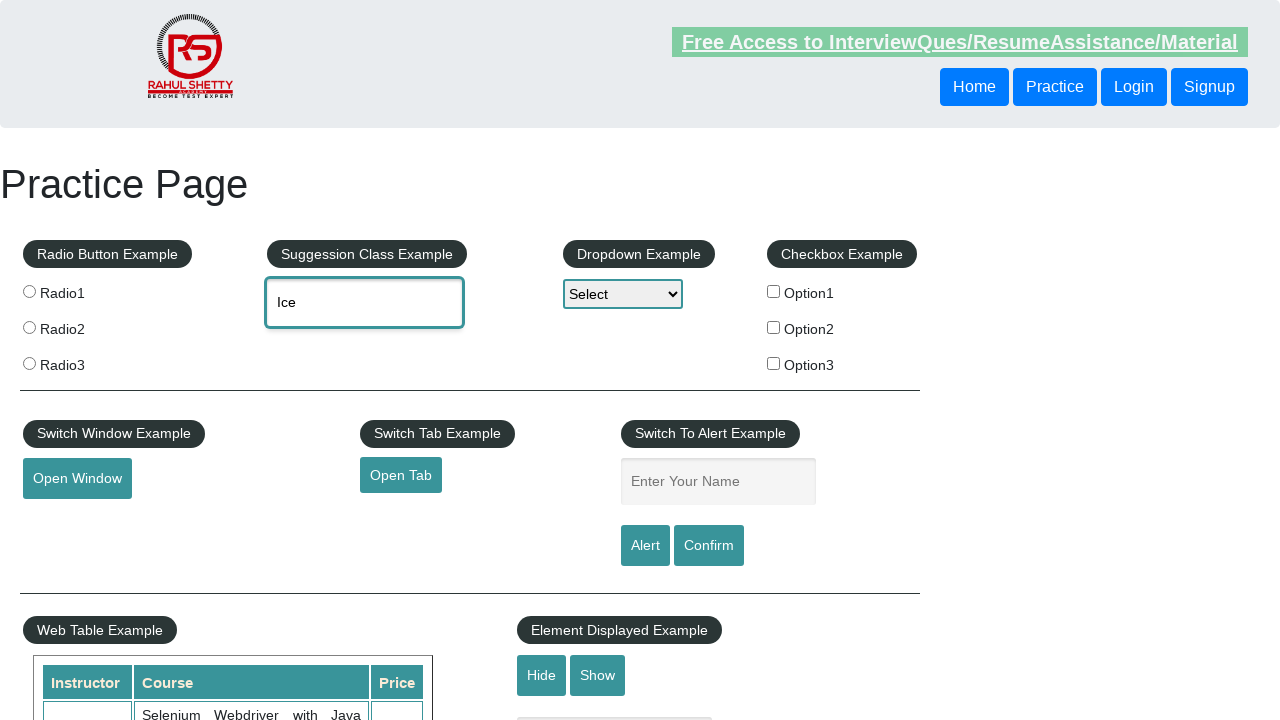

Waited 3 seconds for autocomplete suggestions to appear
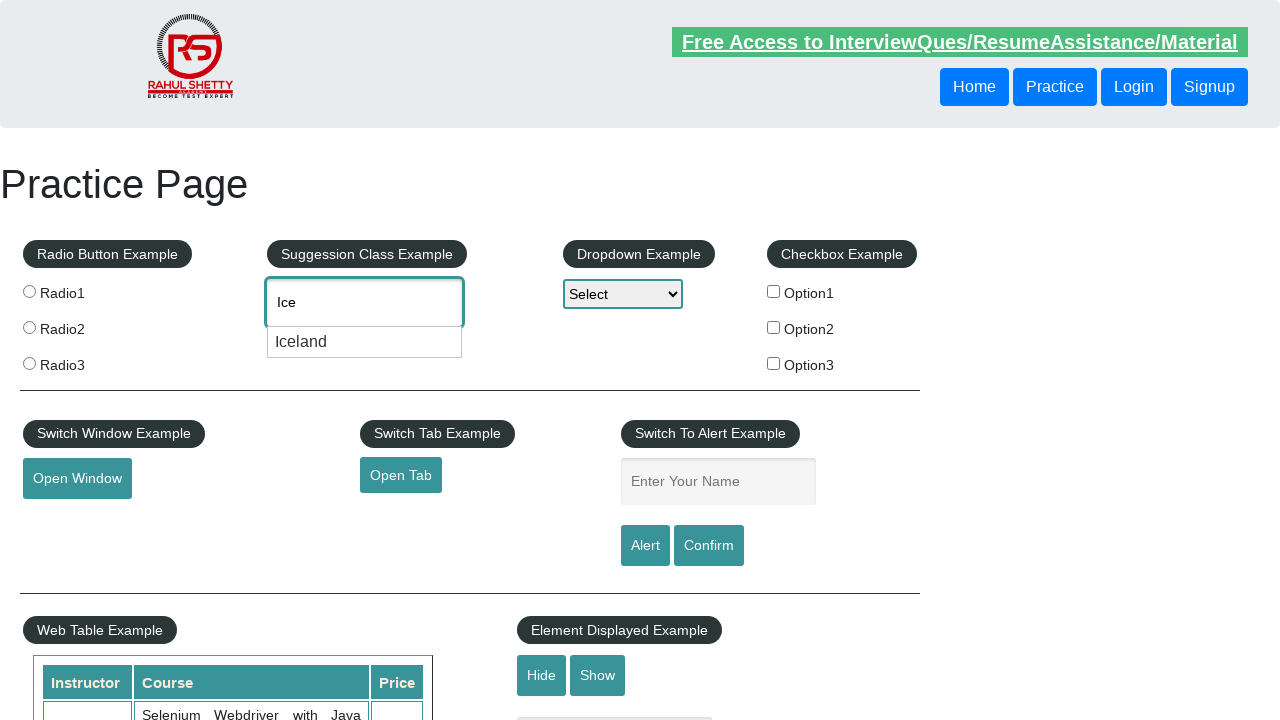

Pressed ArrowDown to navigate to first suggestion
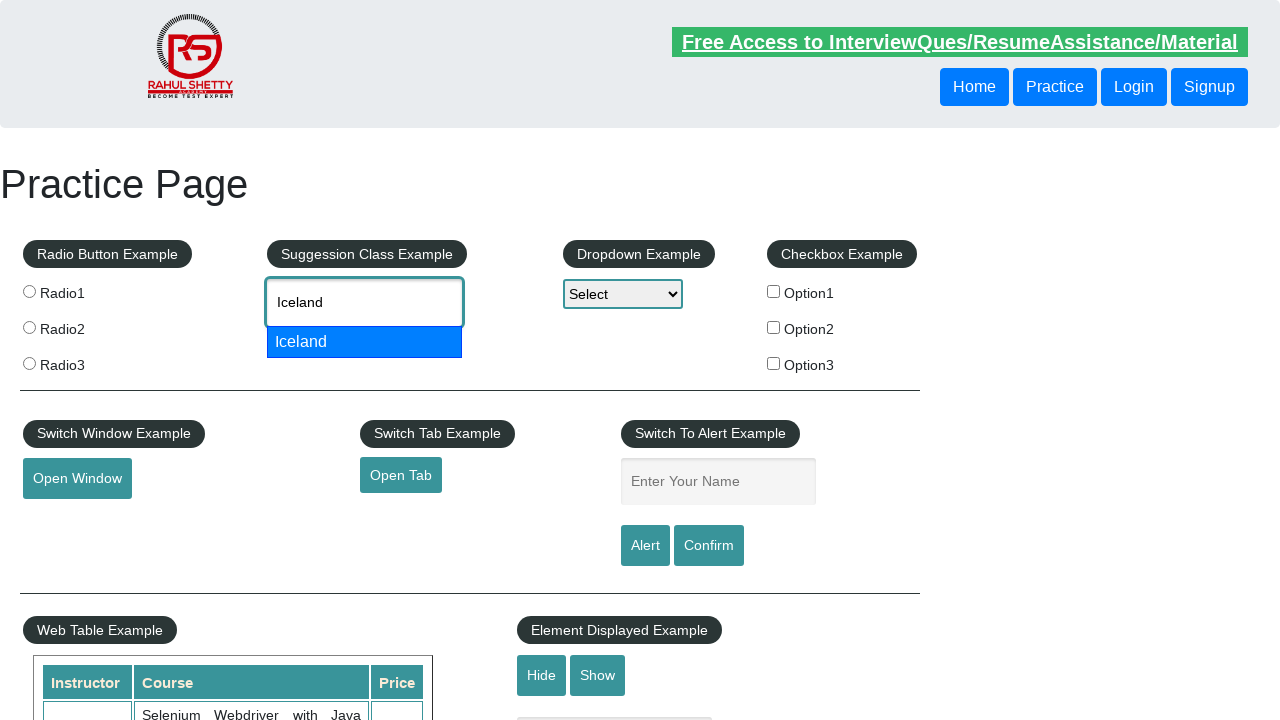

Pressed Enter to select Iceland from suggestions
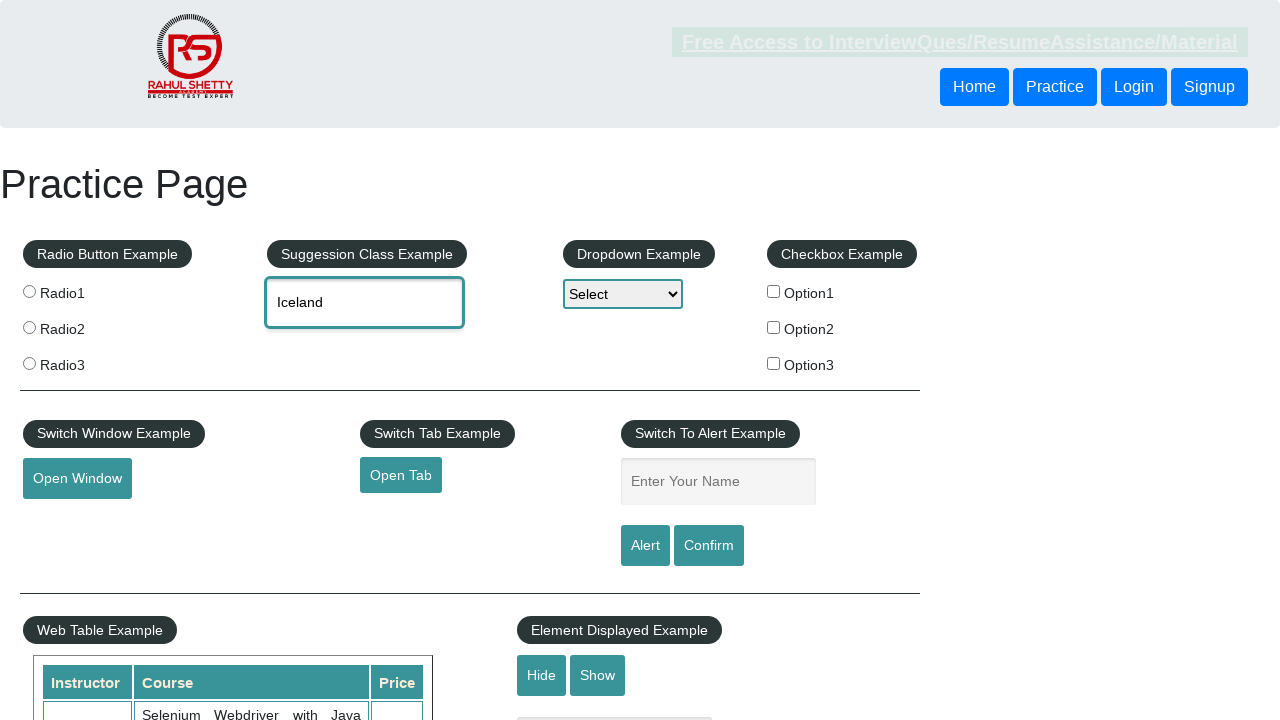

Retrieved autocomplete field value using JavaScript
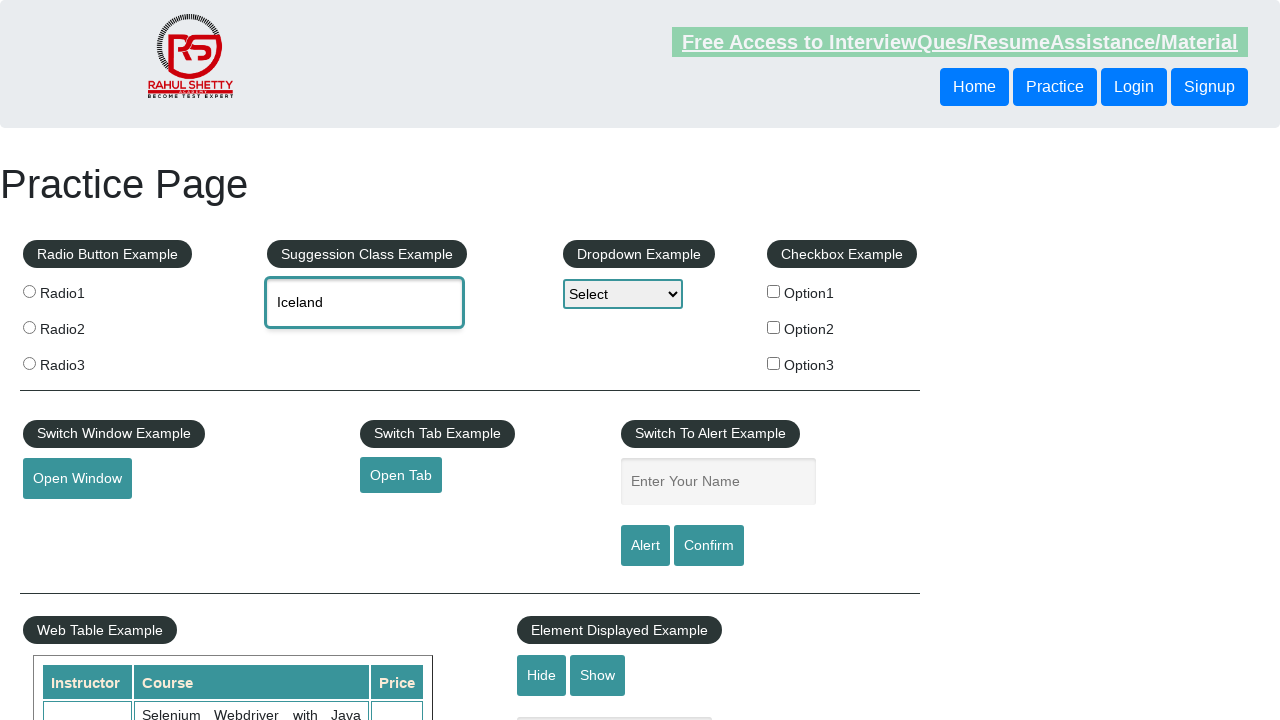

Verified autocomplete field contains 'Iceland'
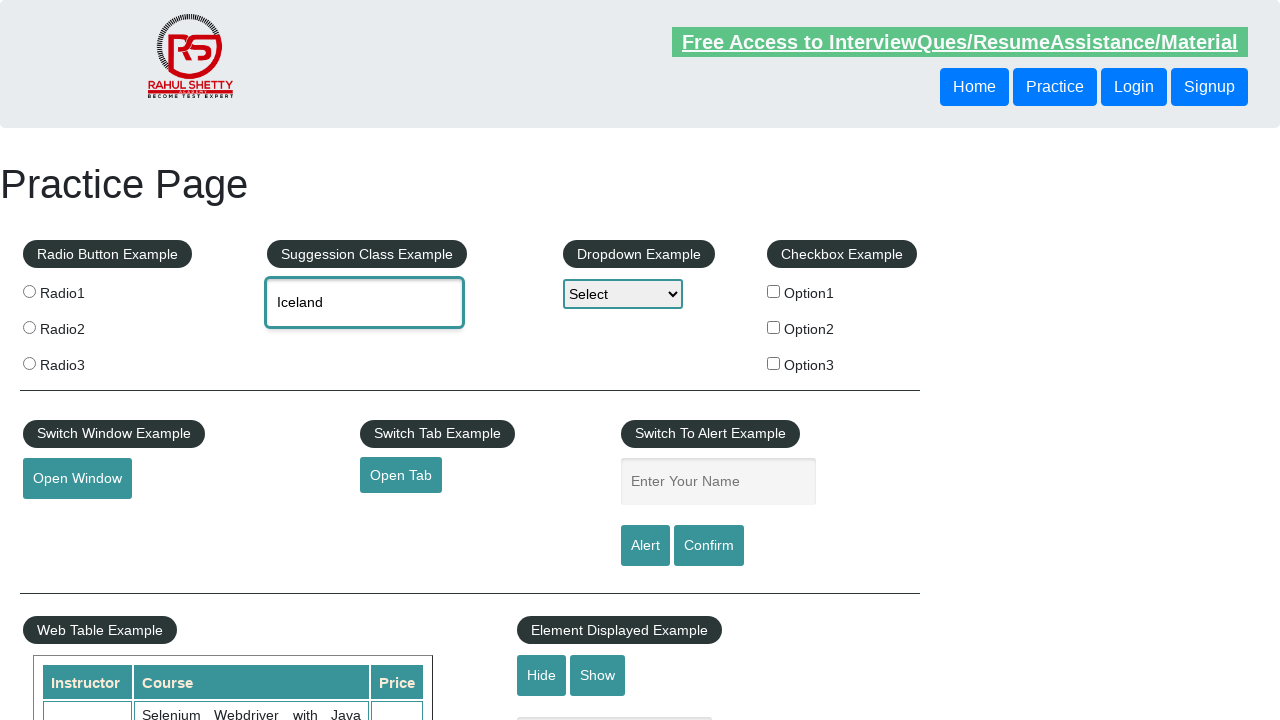

Cleared autocomplete field after final test on #autocomplete
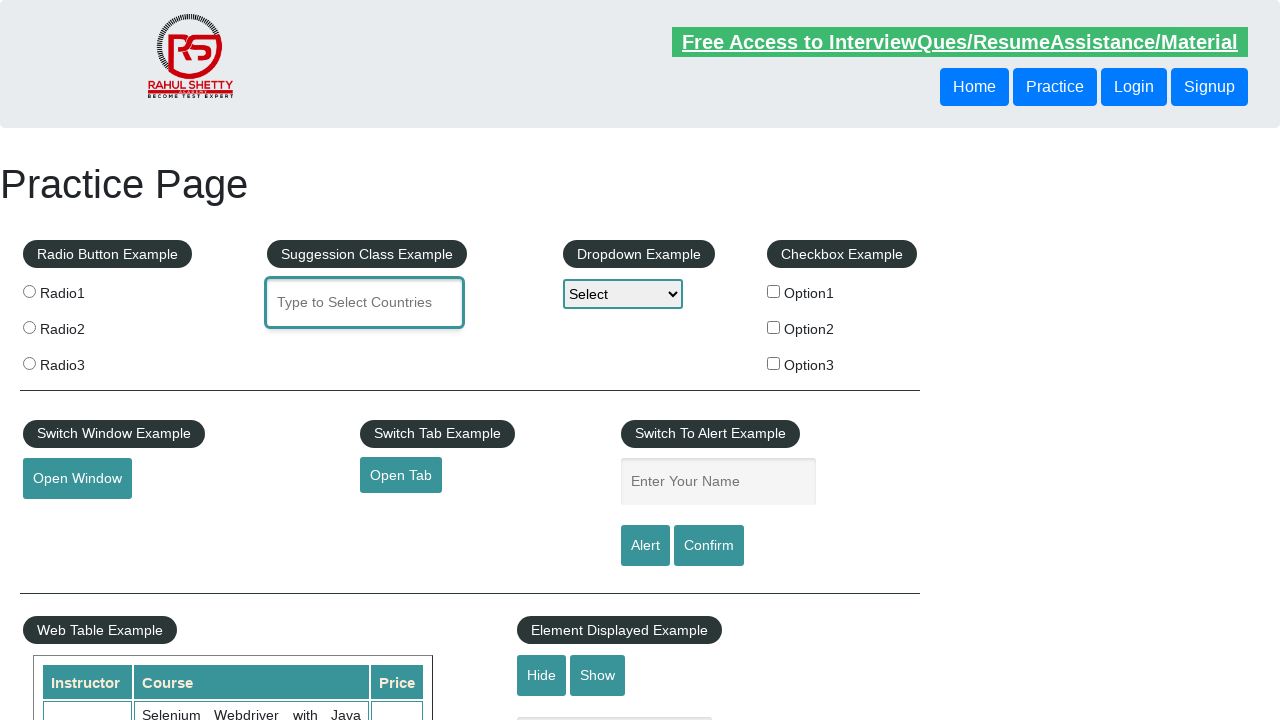

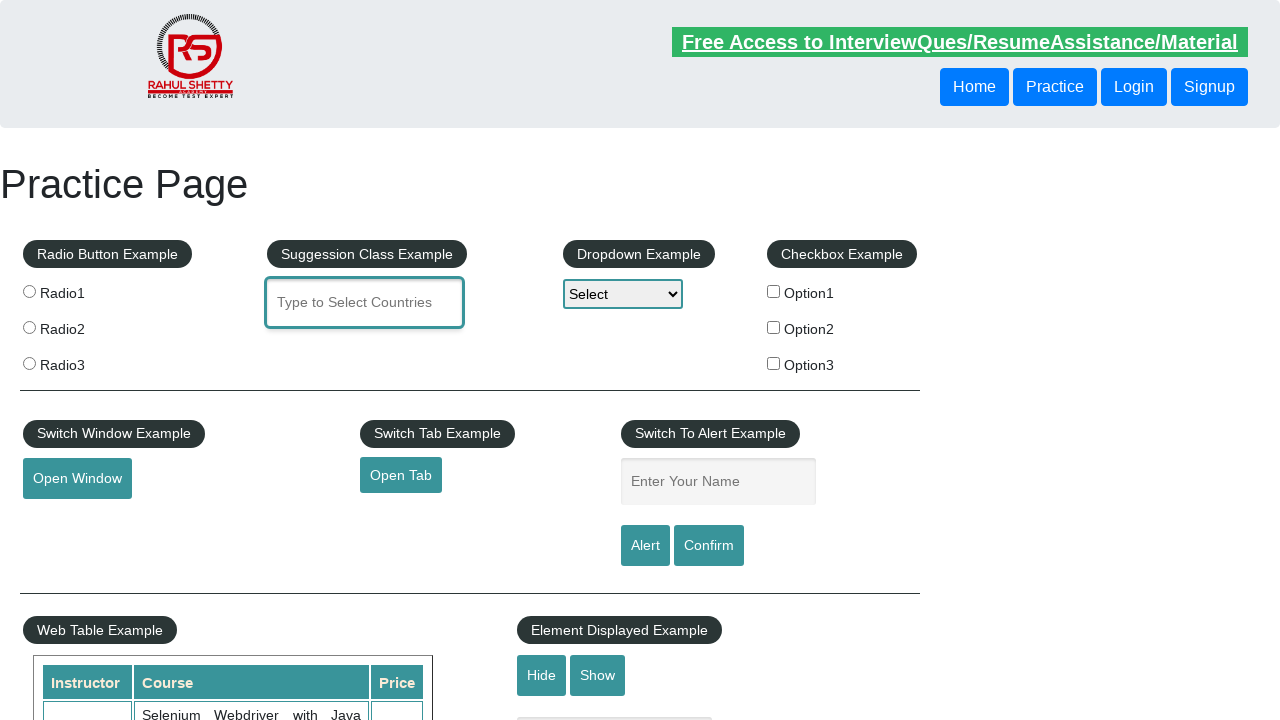